Tests that duplicate RSS feeds cannot be added by attempting to add the same URL twice

Starting URL: https://frontend-project-11-self-five.vercel.app/

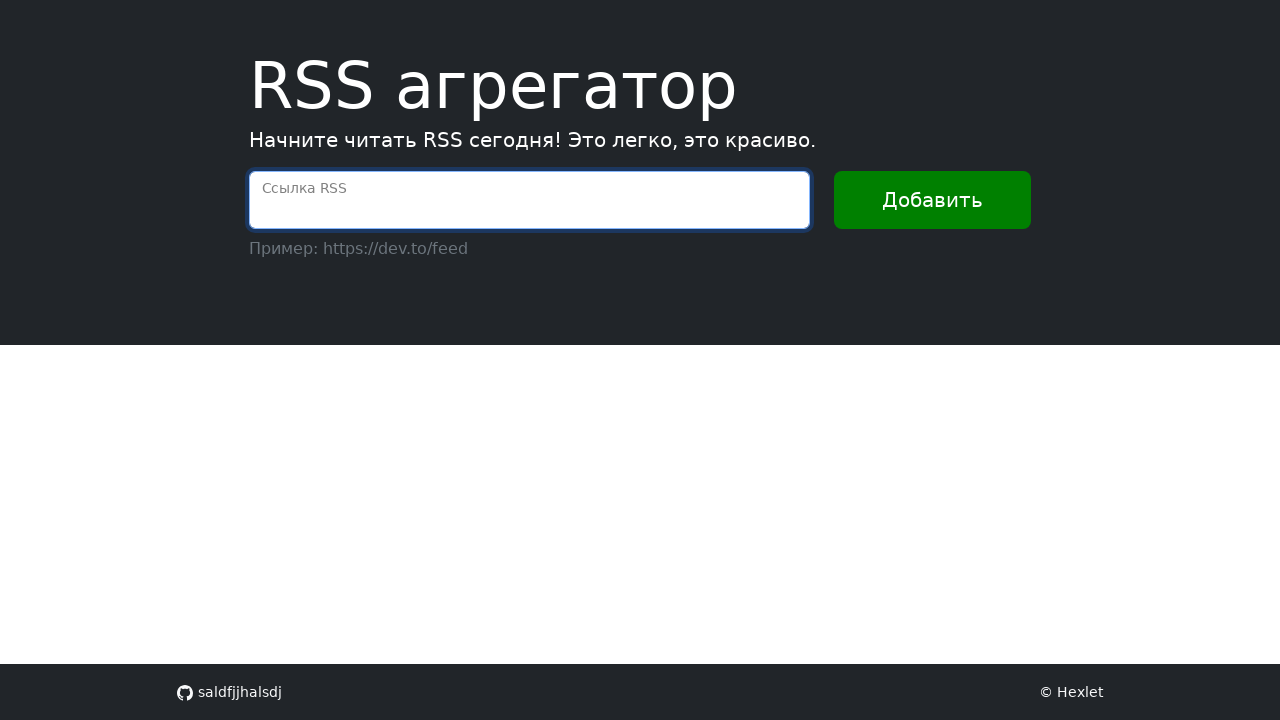

Filled RSS feed URL field with 'https://dev.to/feed' on internal:attr=[placeholder="Ссылка RSS"i]
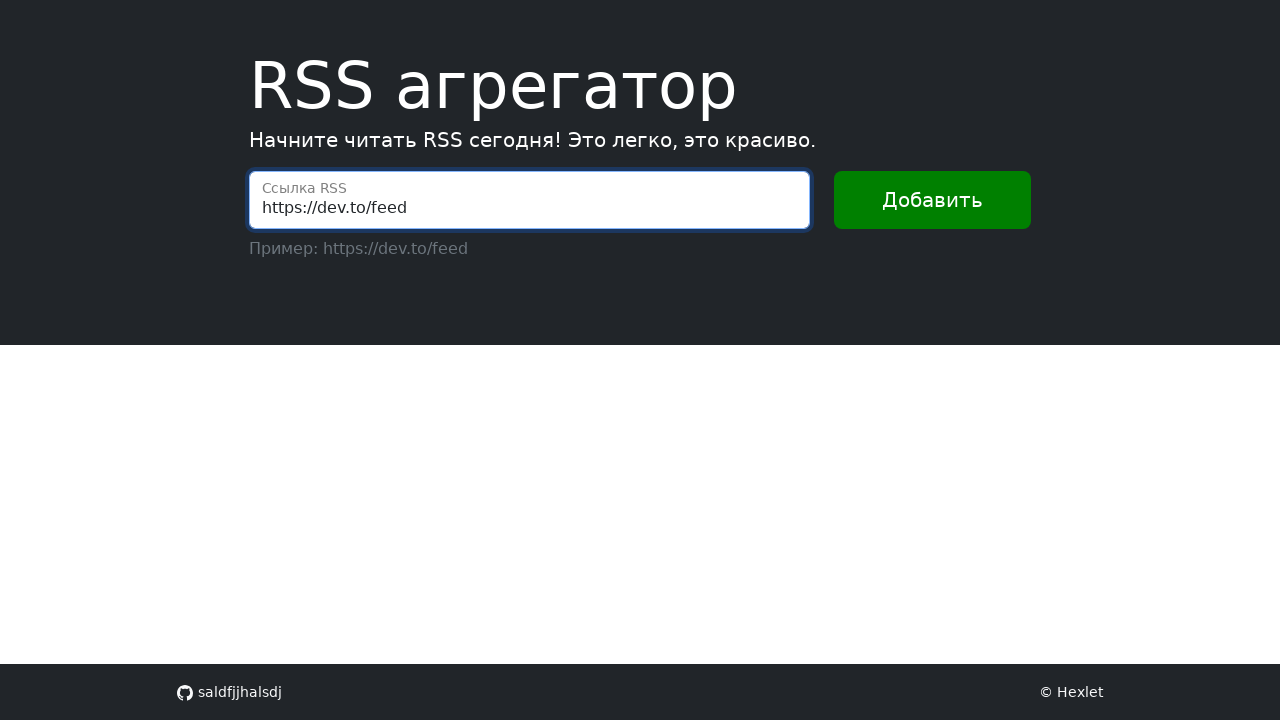

Clicked 'Добавить' (Add) button to add first feed at (932, 200) on internal:text="\u0414\u043e\u0431\u0430\u0432\u0438\u0442\u044c"i
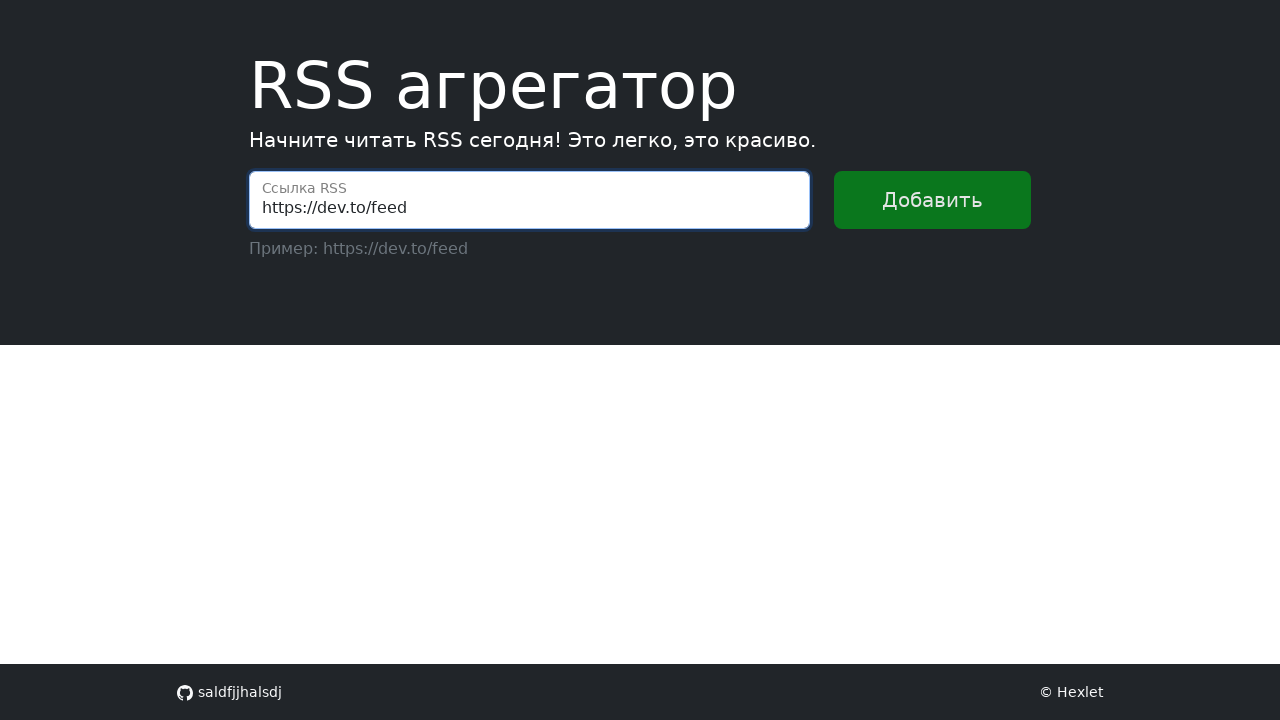

Success message container appeared after adding first feed
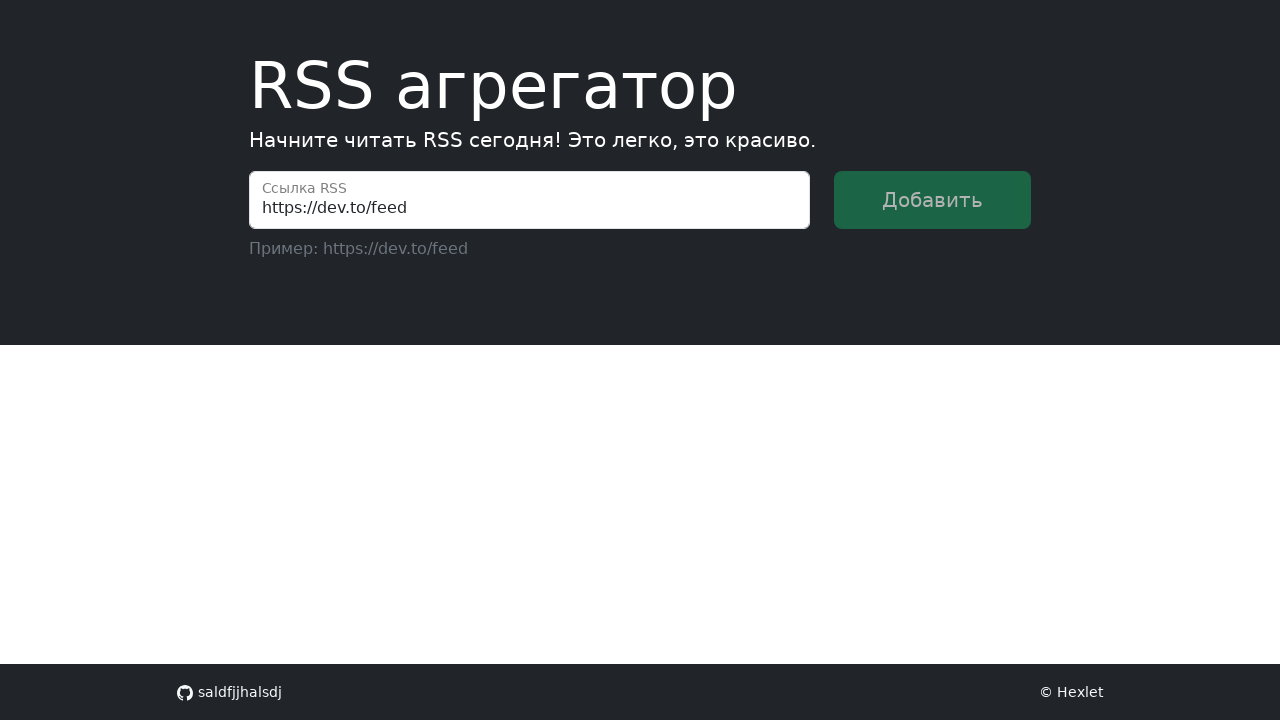

Filled RSS feed URL field again with the same URL 'https://dev.to/feed' on internal:attr=[placeholder="Ссылка RSS"i]
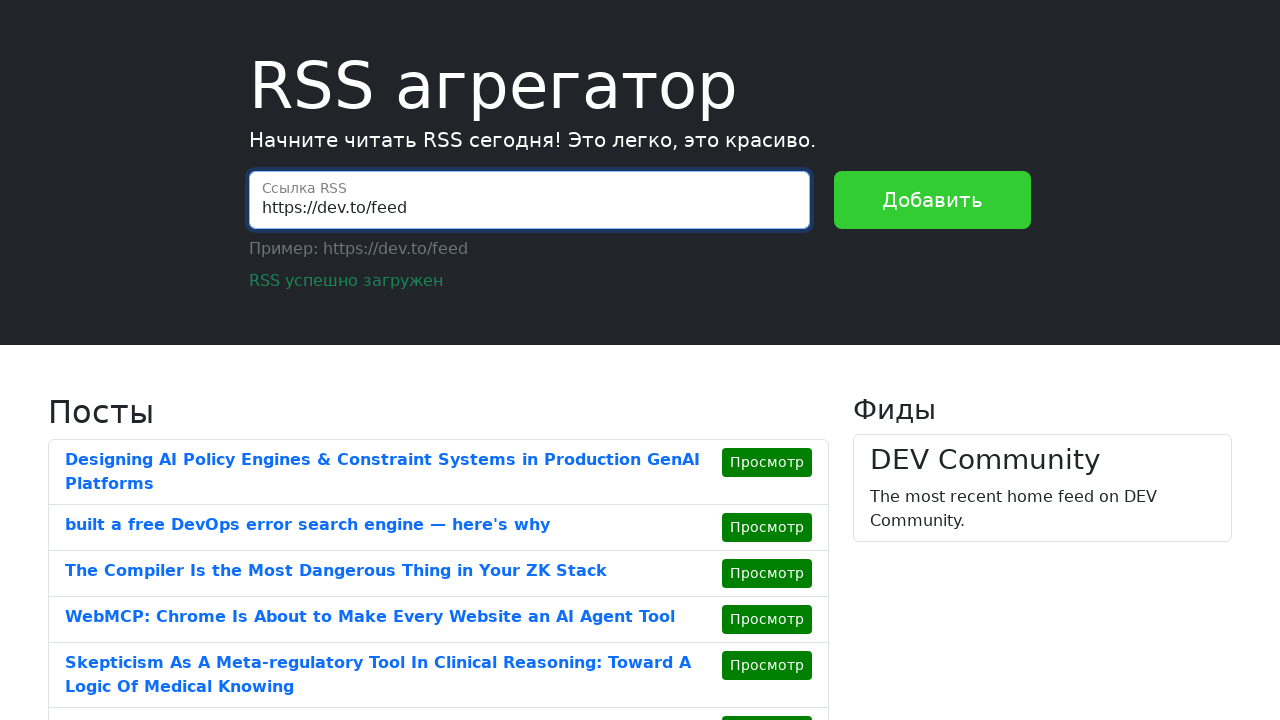

Clicked 'Добавить' (Add) button to attempt adding duplicate feed at (932, 200) on internal:text="\u0414\u043e\u0431\u0430\u0432\u0438\u0442\u044c"i
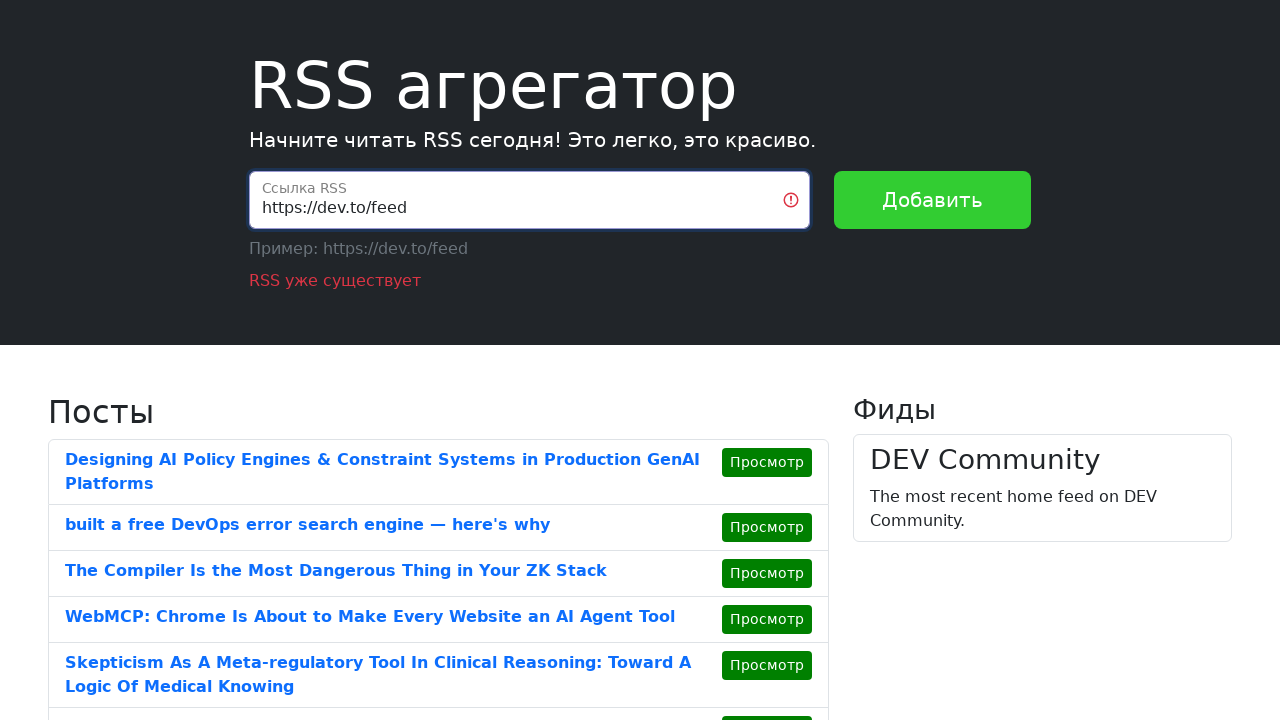

Error message container appeared indicating duplicate feed rejection
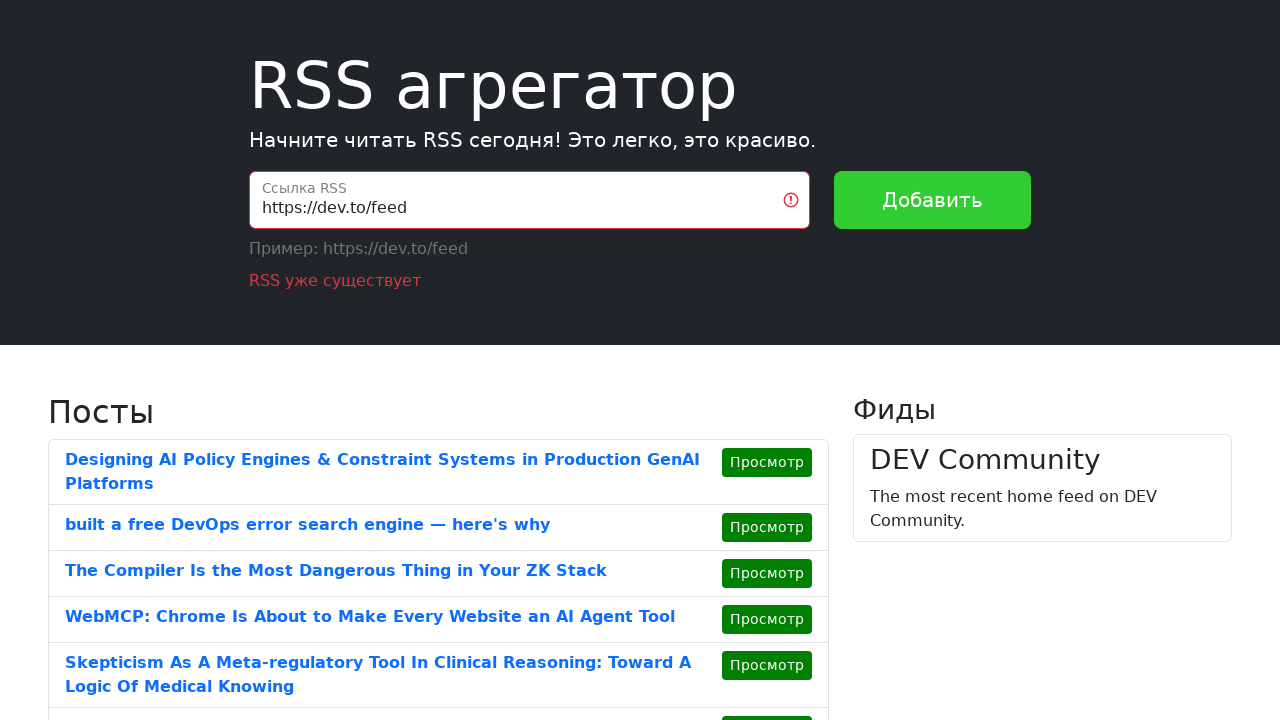

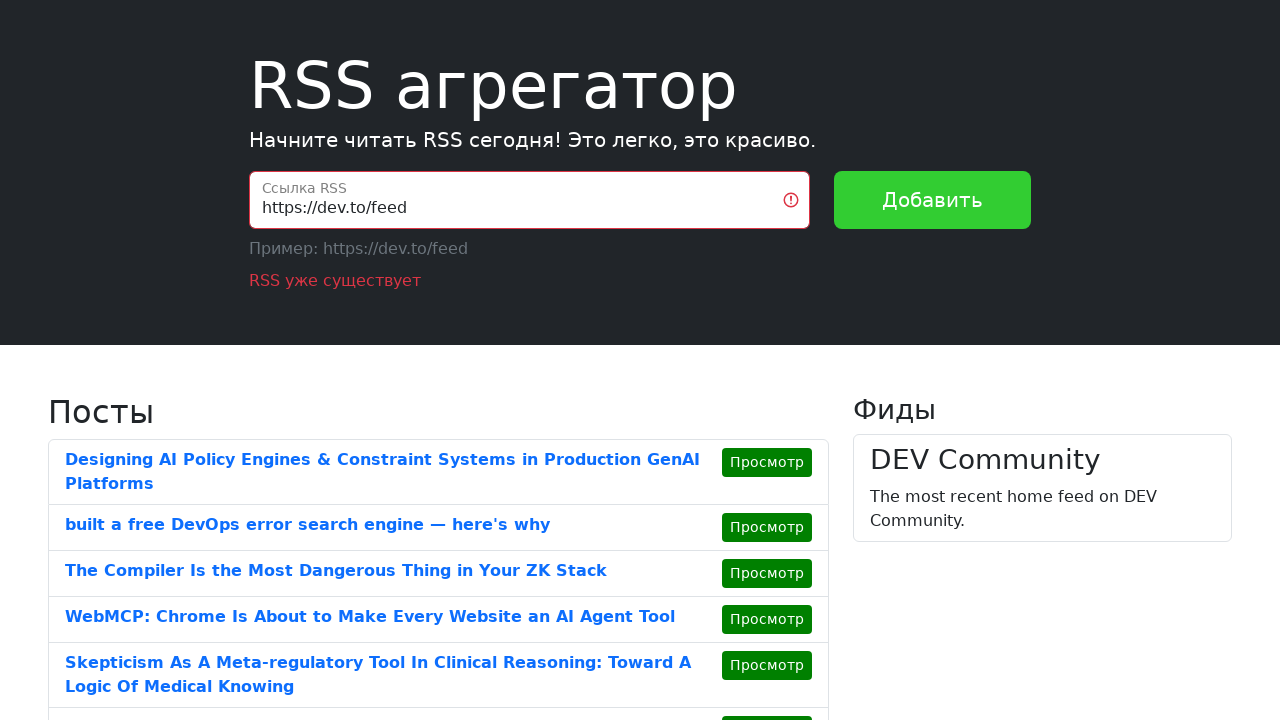